Navigates to the landline telephone service page and refreshes to verify it loads correctly

Starting URL: https://assine.vivo.com.br/francisco-beltrao_PR/telefonia

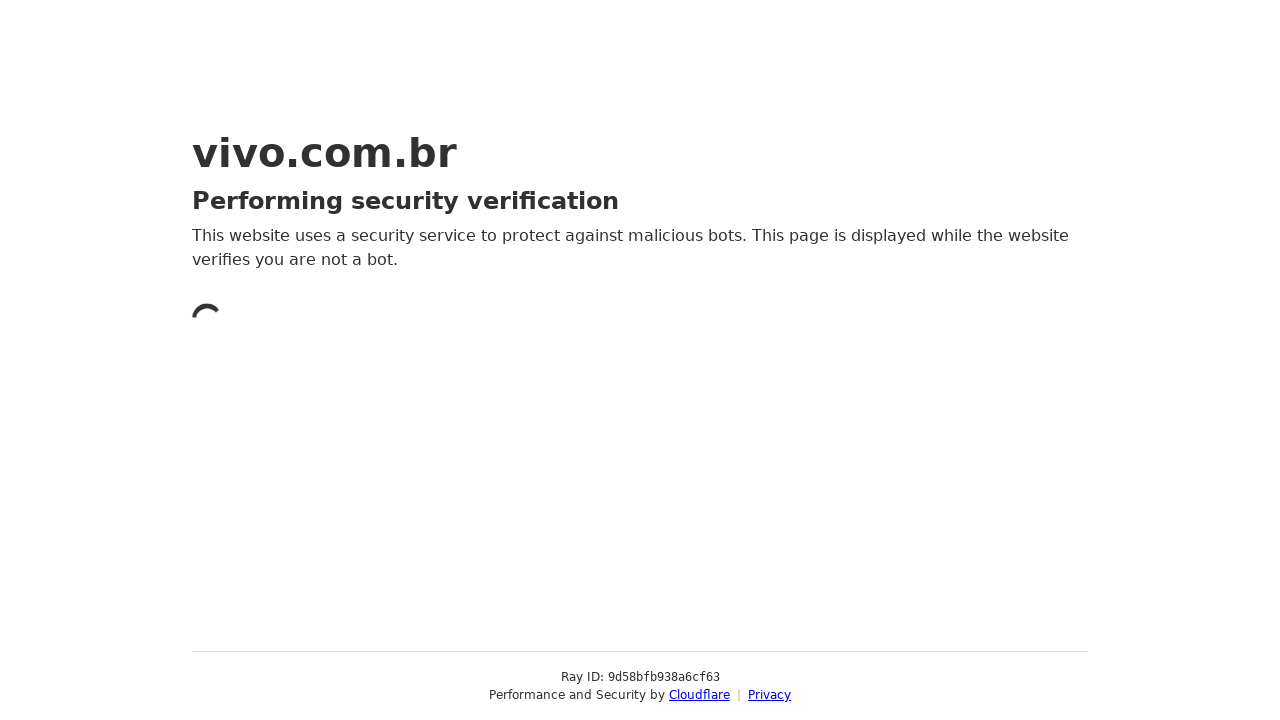

Reloaded the landline telephone service page
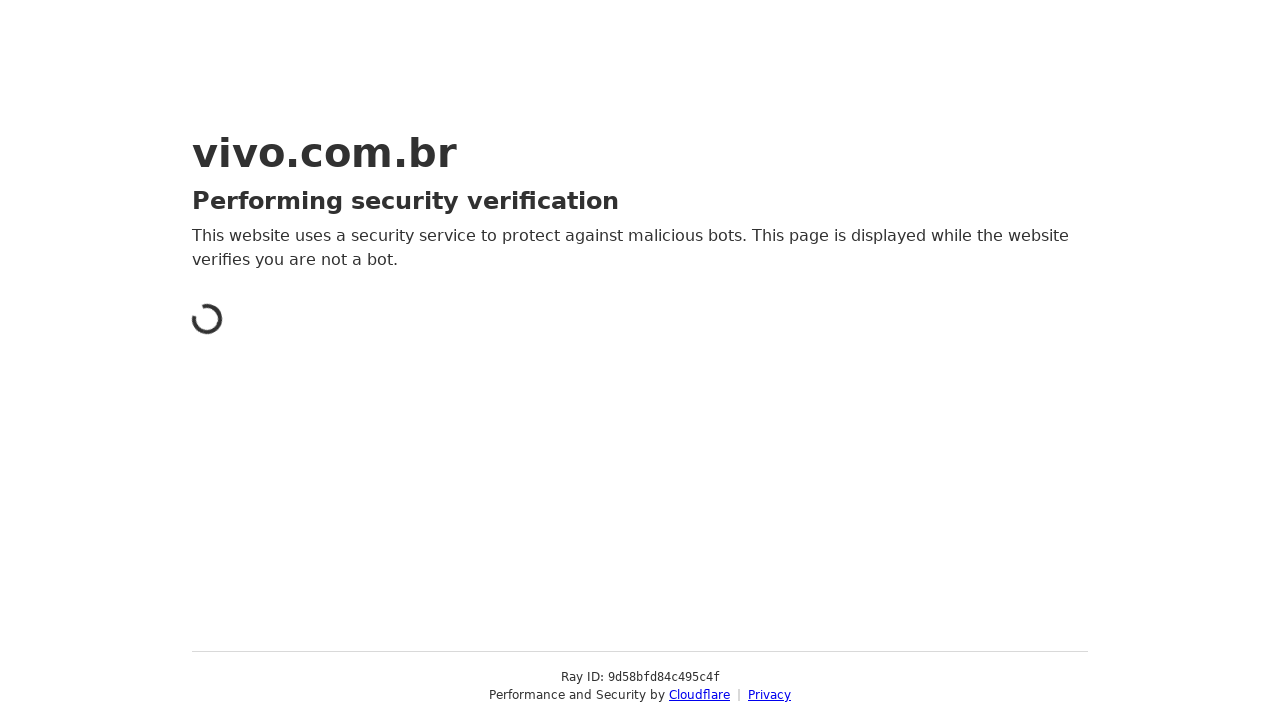

Page fully loaded - networkidle state reached
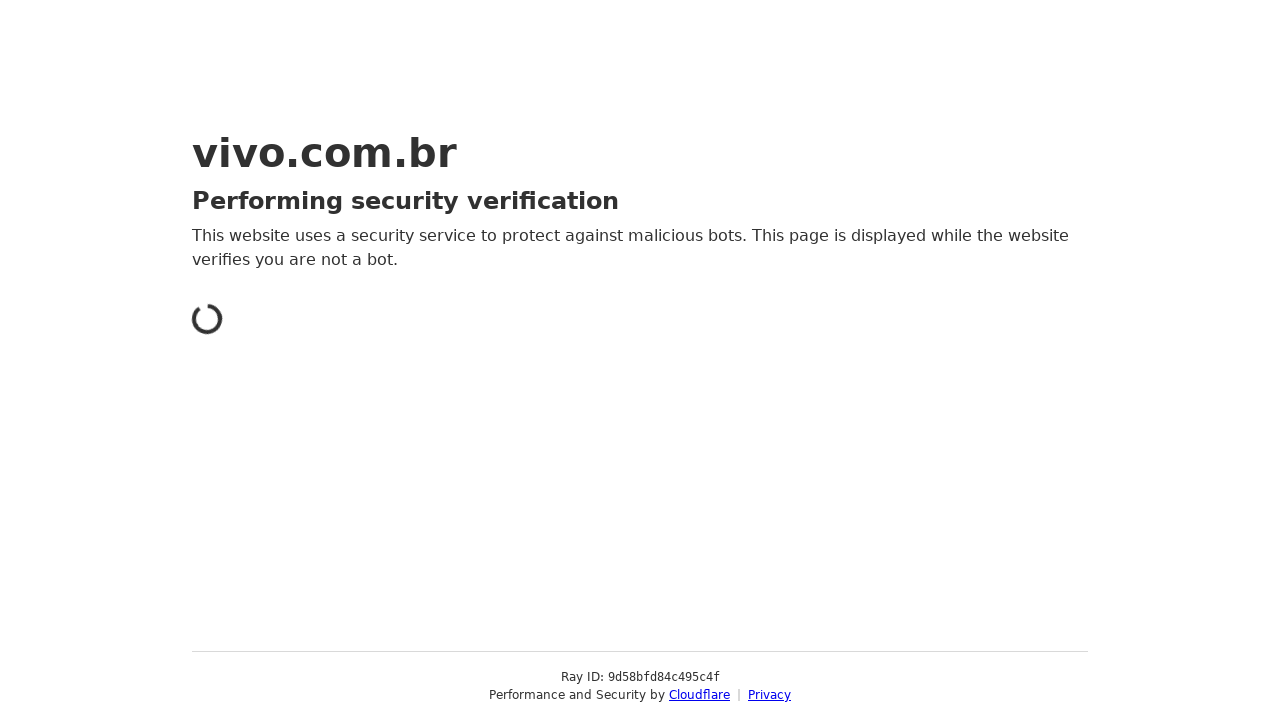

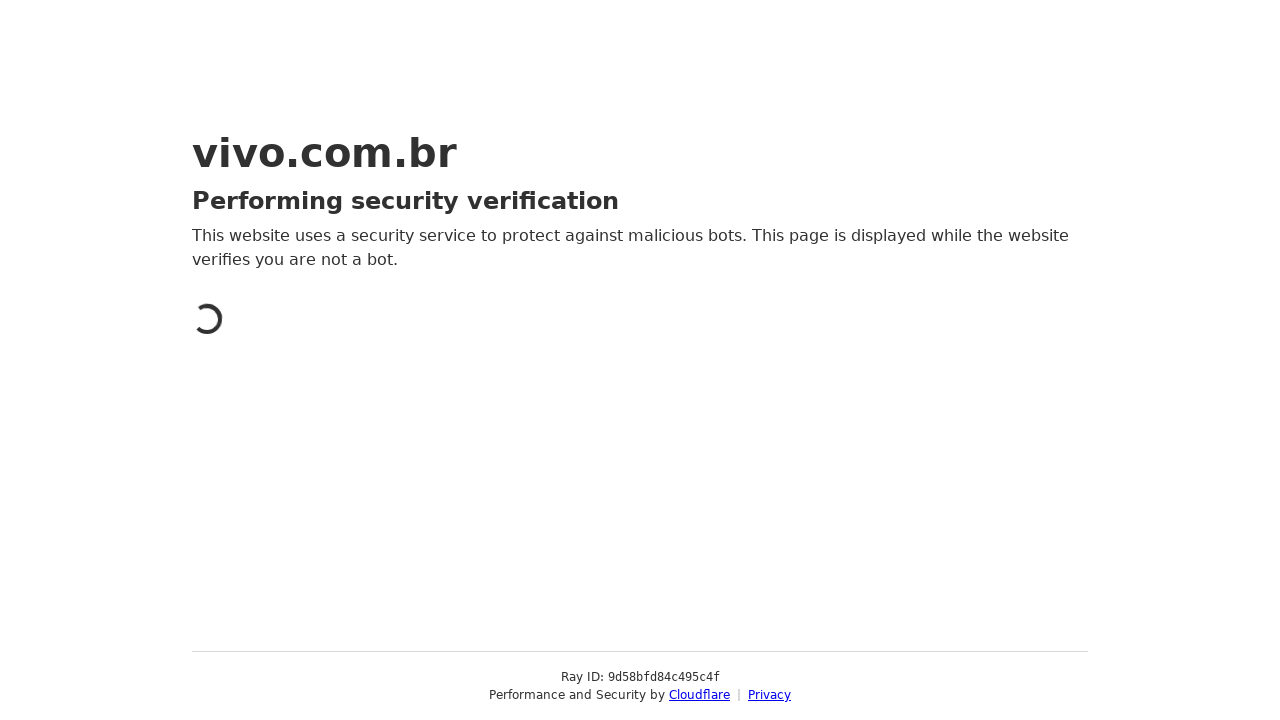